Tests that todo data persists after page reload by creating todos, checking one, and reloading

Starting URL: https://demo.playwright.dev/todomvc

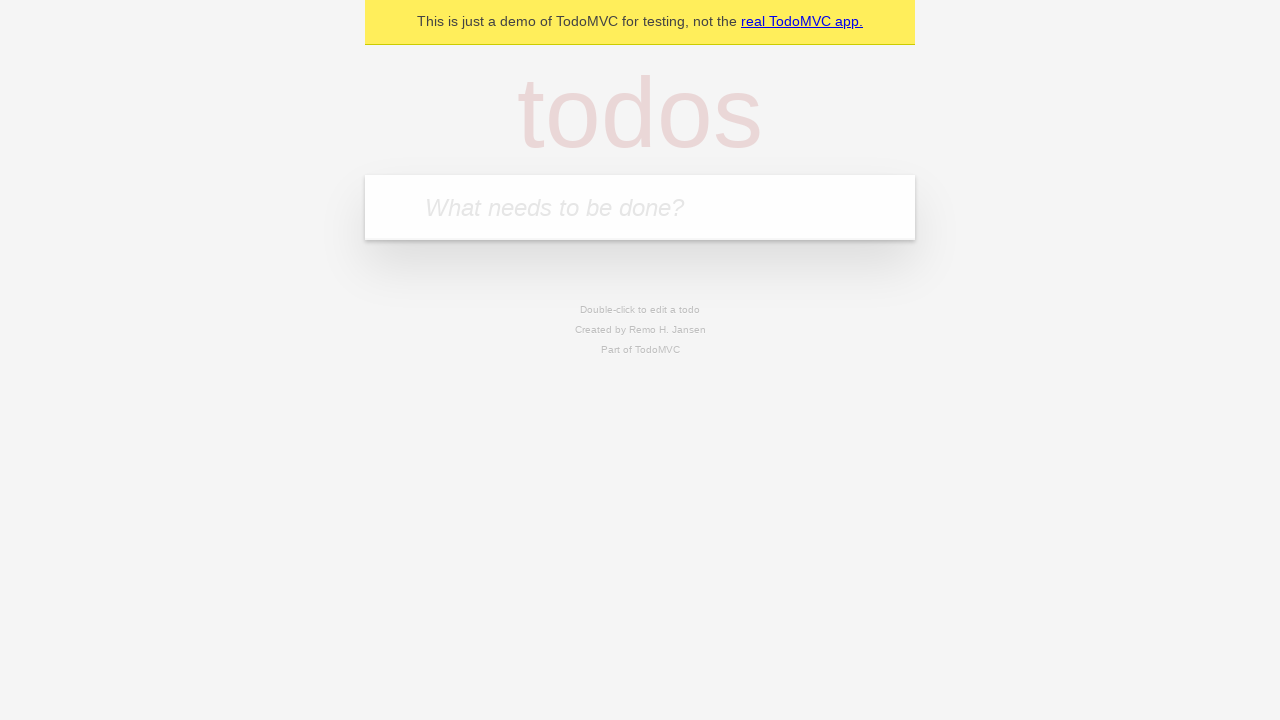

Filled input field with 'buy some cheese' on internal:attr=[placeholder="What needs to be done?"i]
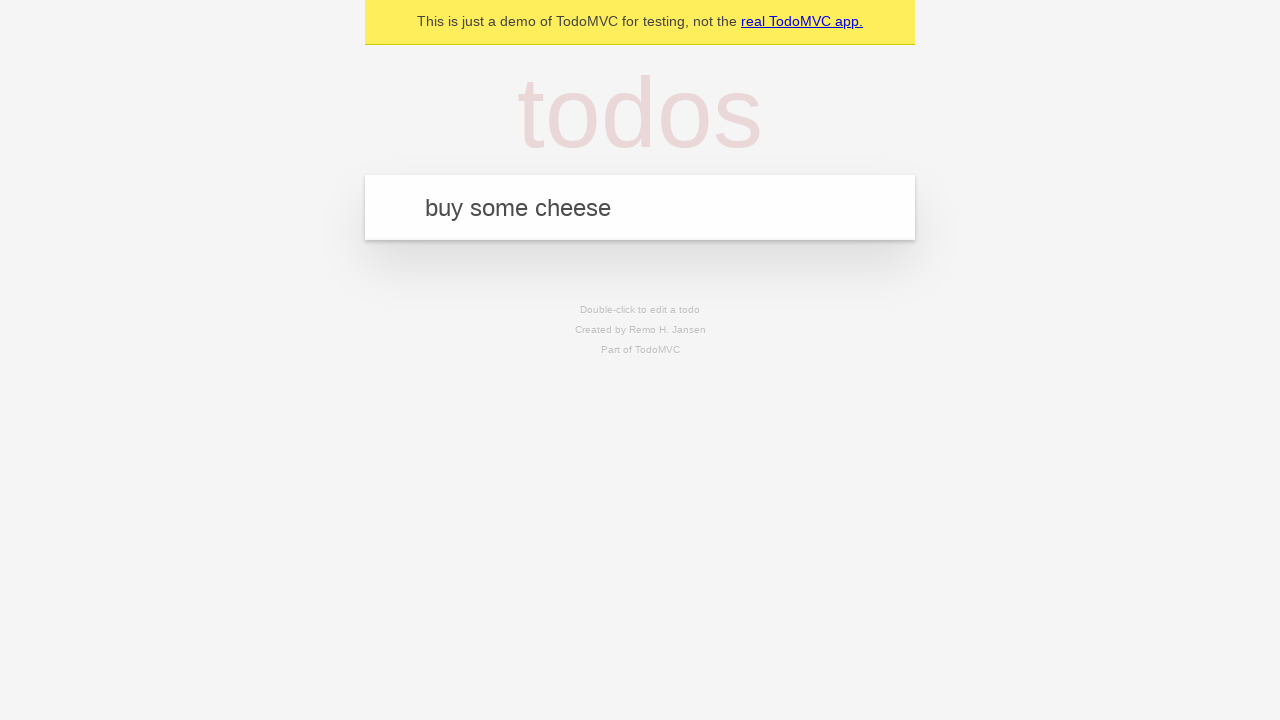

Pressed Enter to create first todo item on internal:attr=[placeholder="What needs to be done?"i]
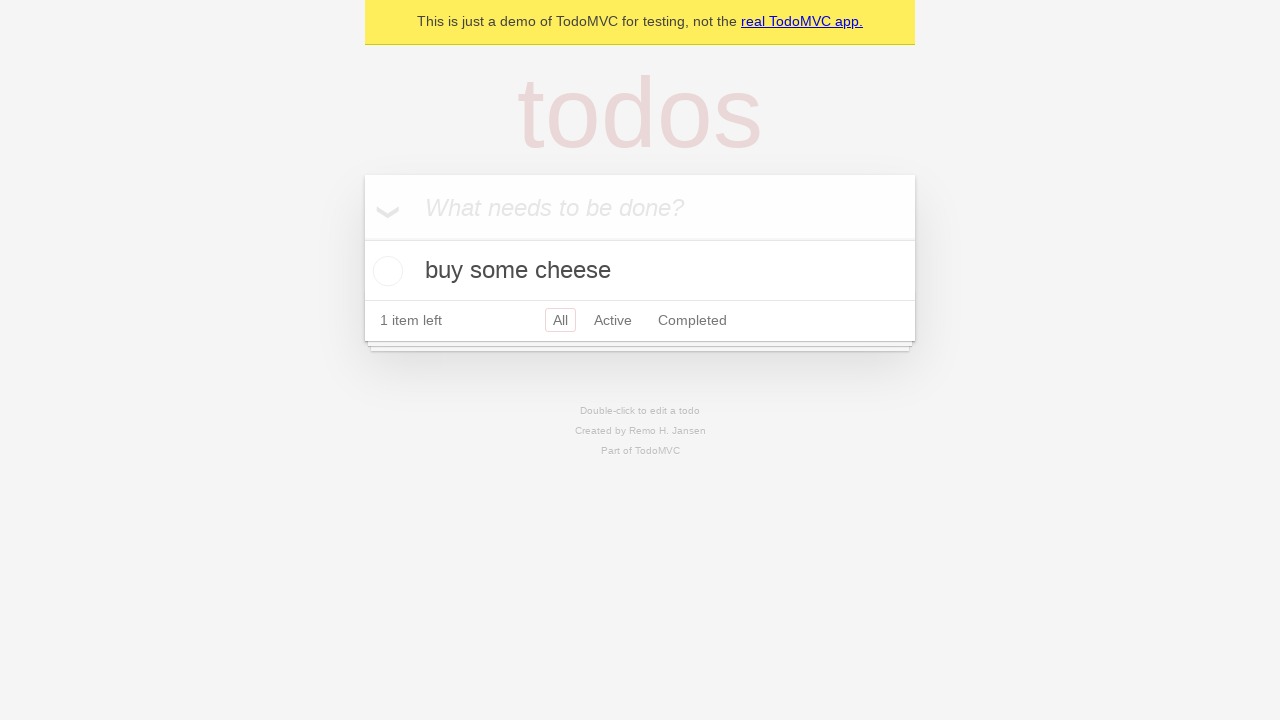

Filled input field with 'feed the cat' on internal:attr=[placeholder="What needs to be done?"i]
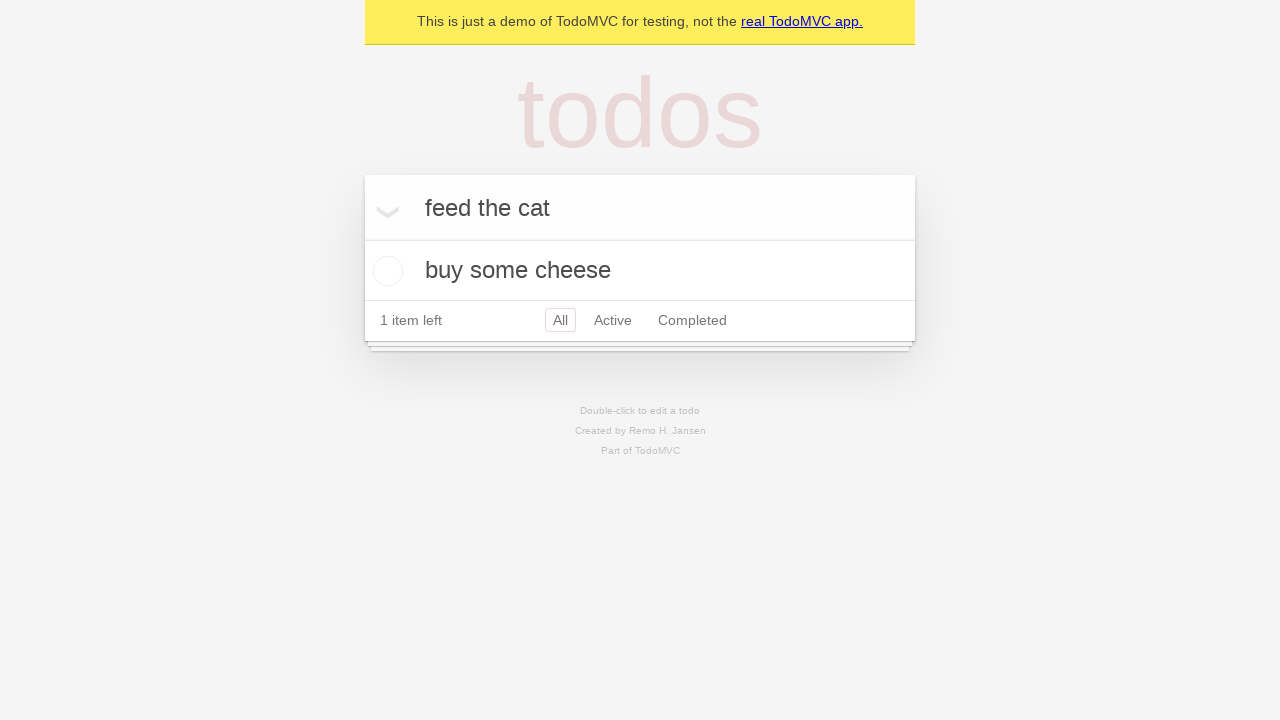

Pressed Enter to create second todo item on internal:attr=[placeholder="What needs to be done?"i]
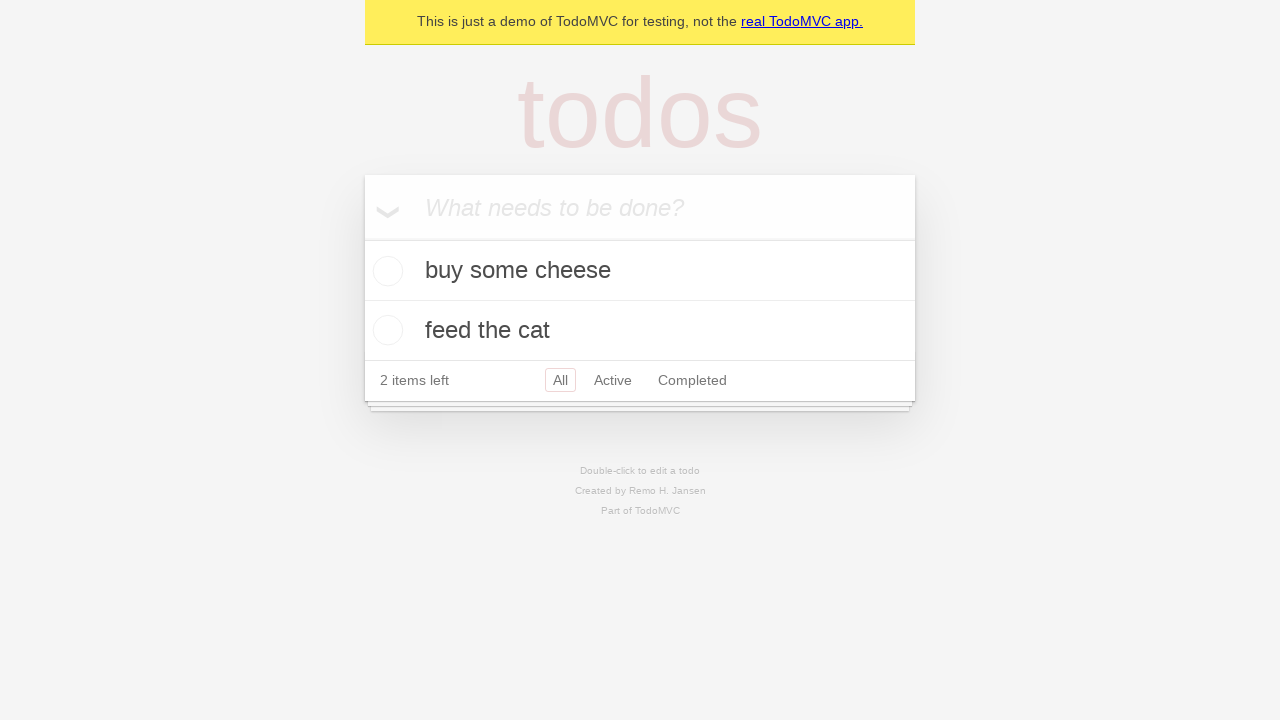

Checked the first todo item checkbox at (385, 271) on internal:testid=[data-testid="todo-item"s] >> nth=0 >> internal:role=checkbox
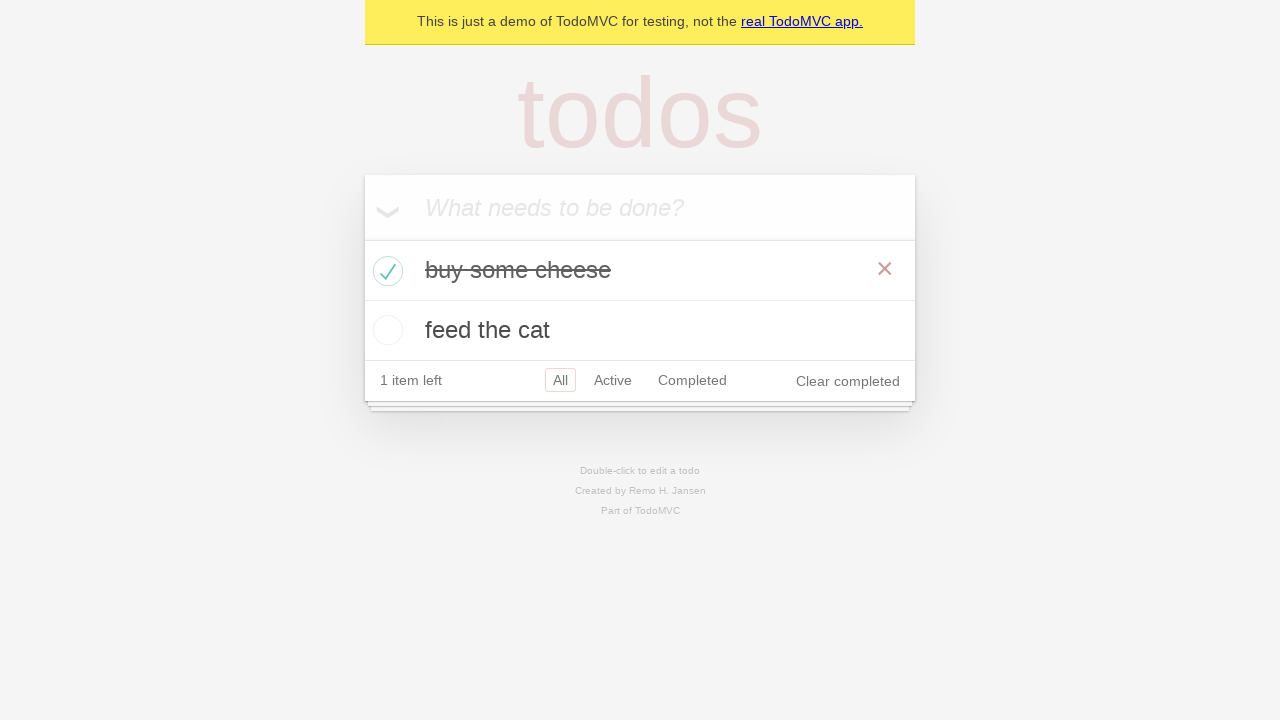

Reloaded the page
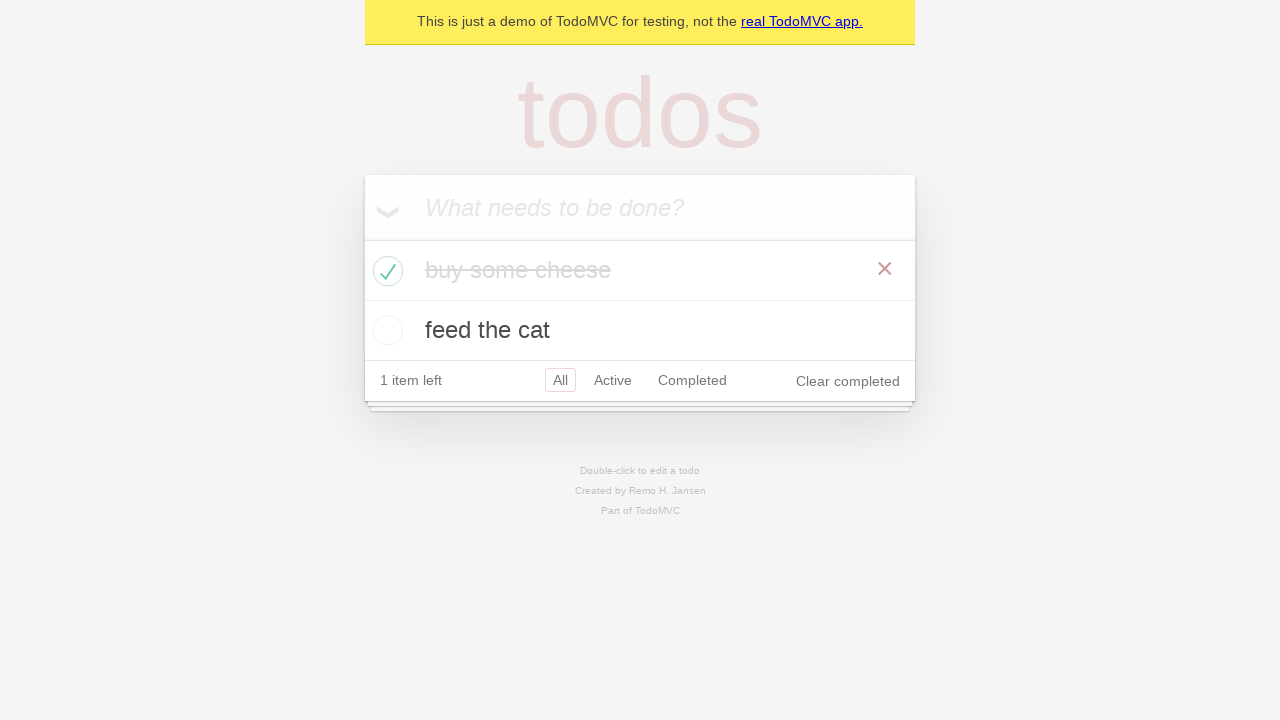

Todo items loaded after page reload
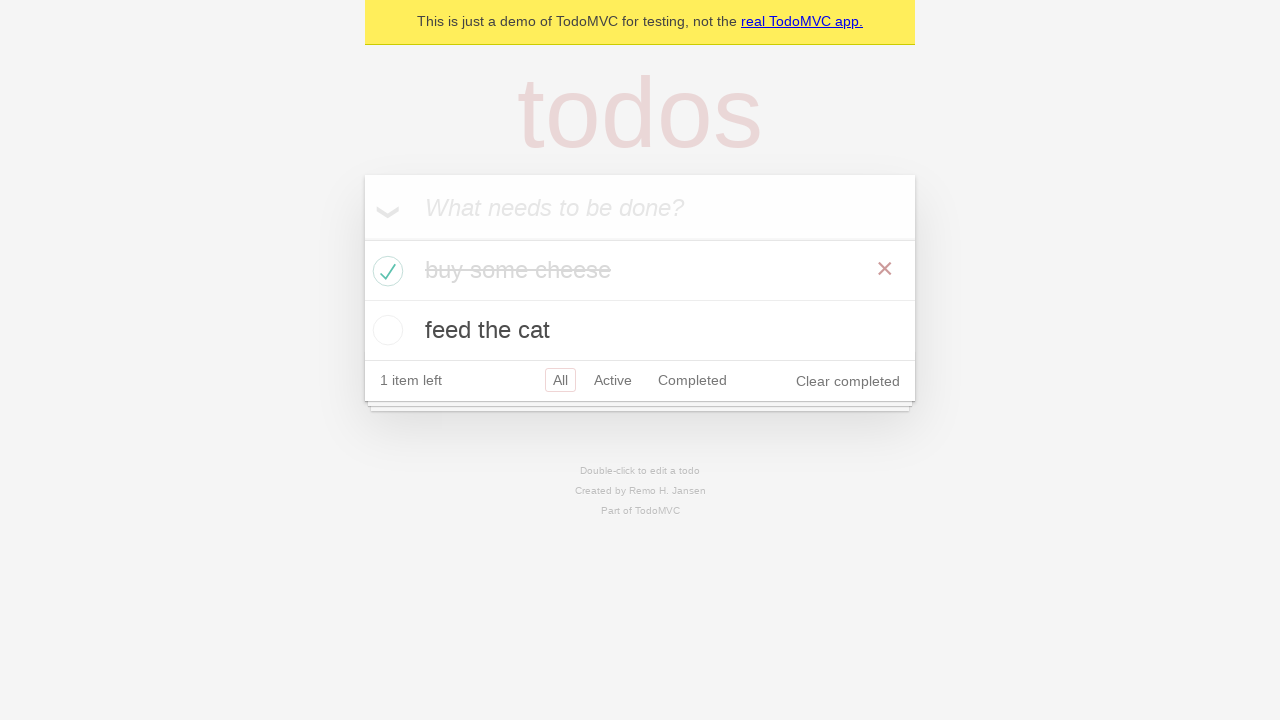

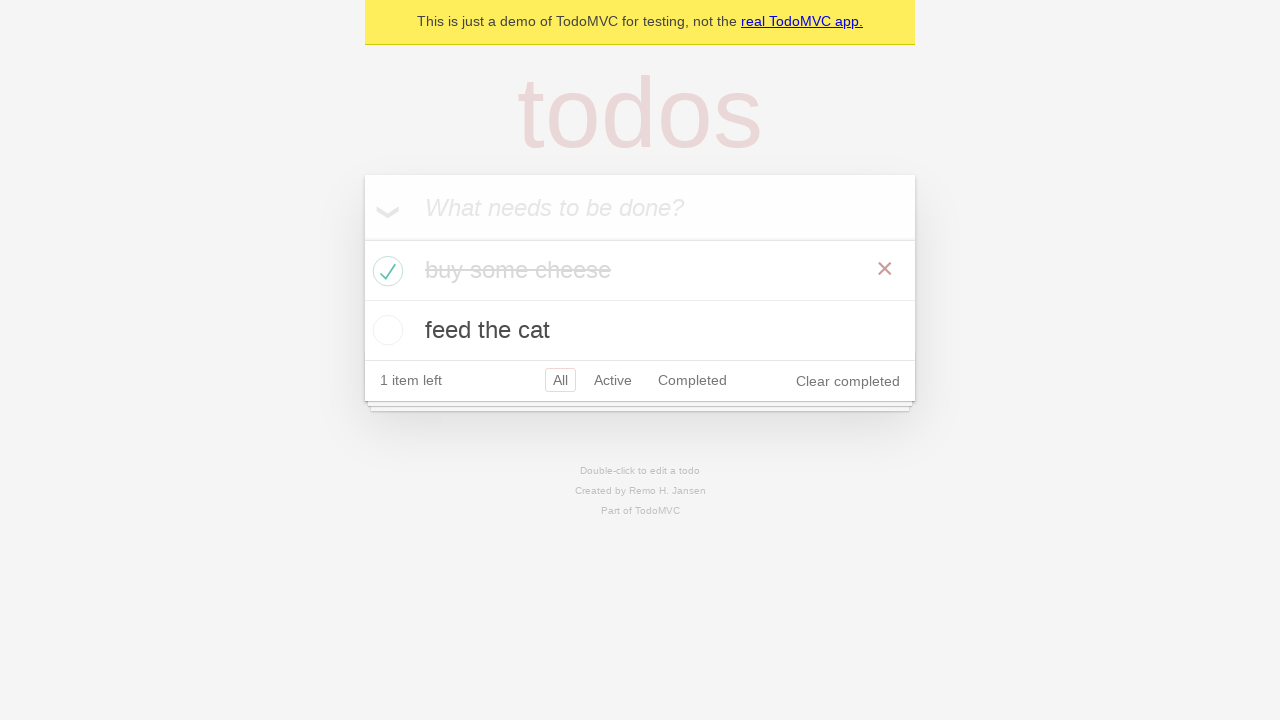